Opens the Tutorialspoint Selenium practice page and verifies it loads successfully by waiting for the page content.

Starting URL: https://www.tutorialspoint.com/selenium/practice/selenium_automation_practice.php

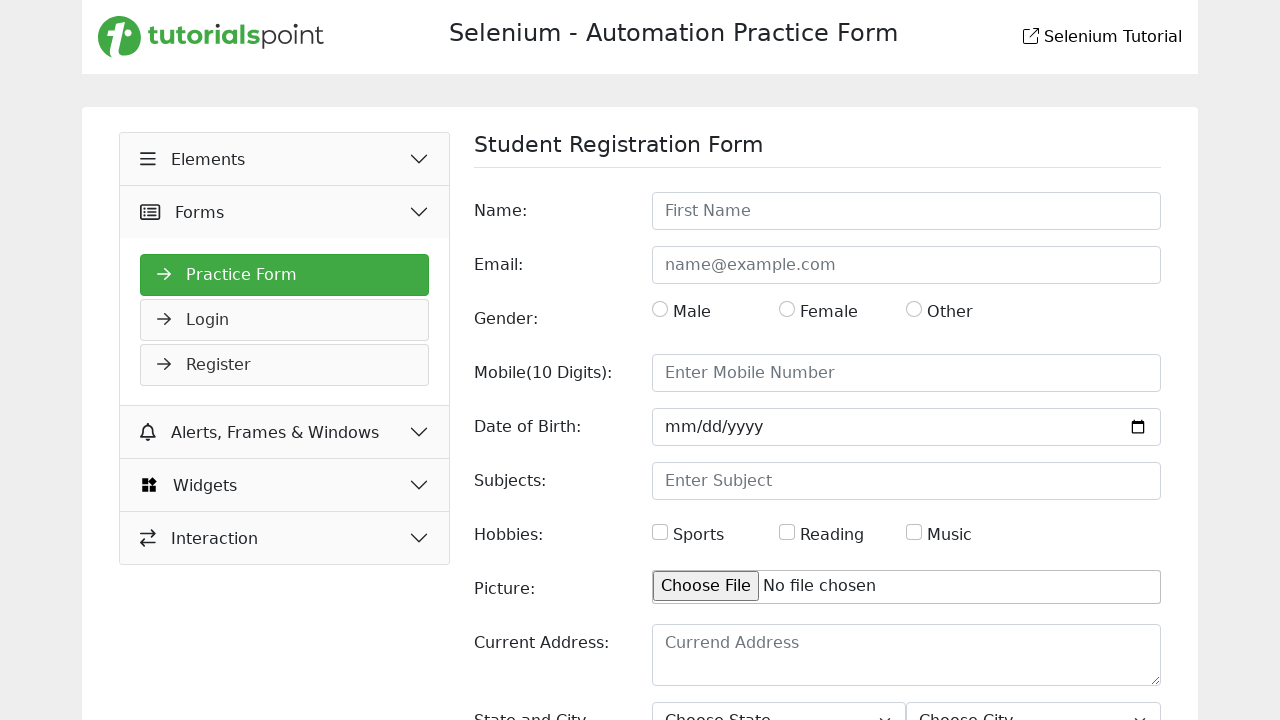

Waited for page DOM content to load
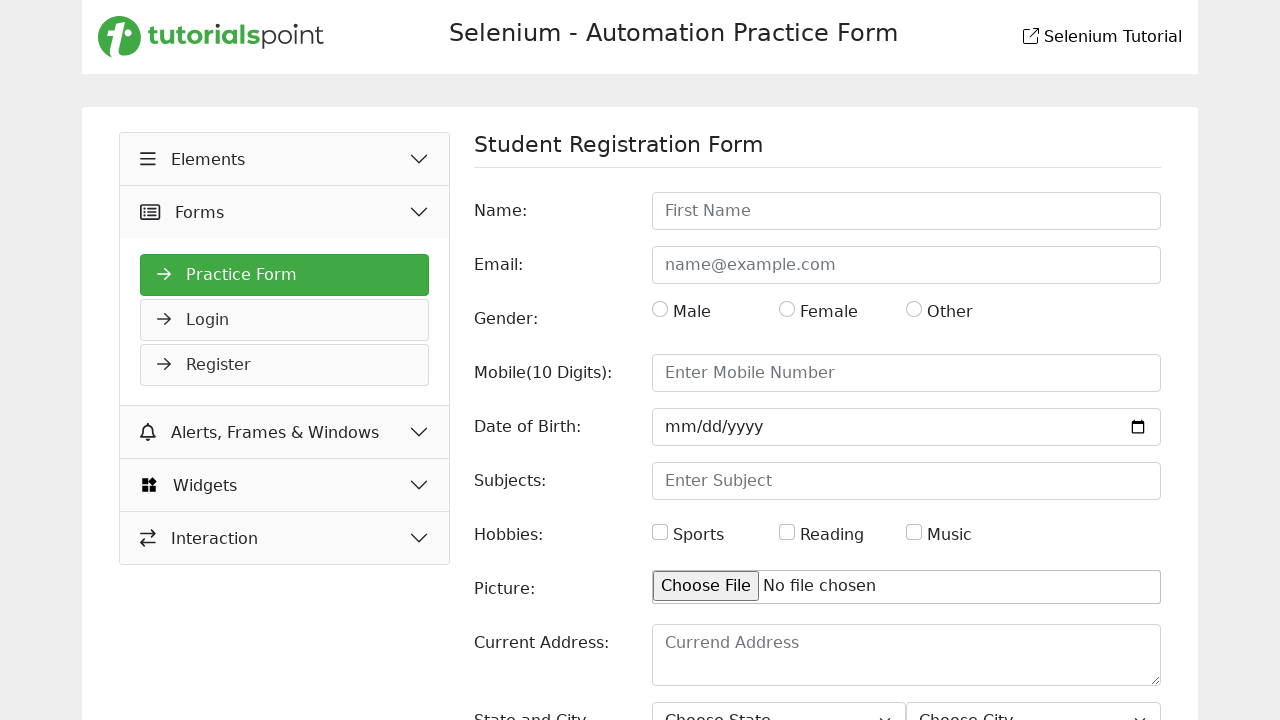

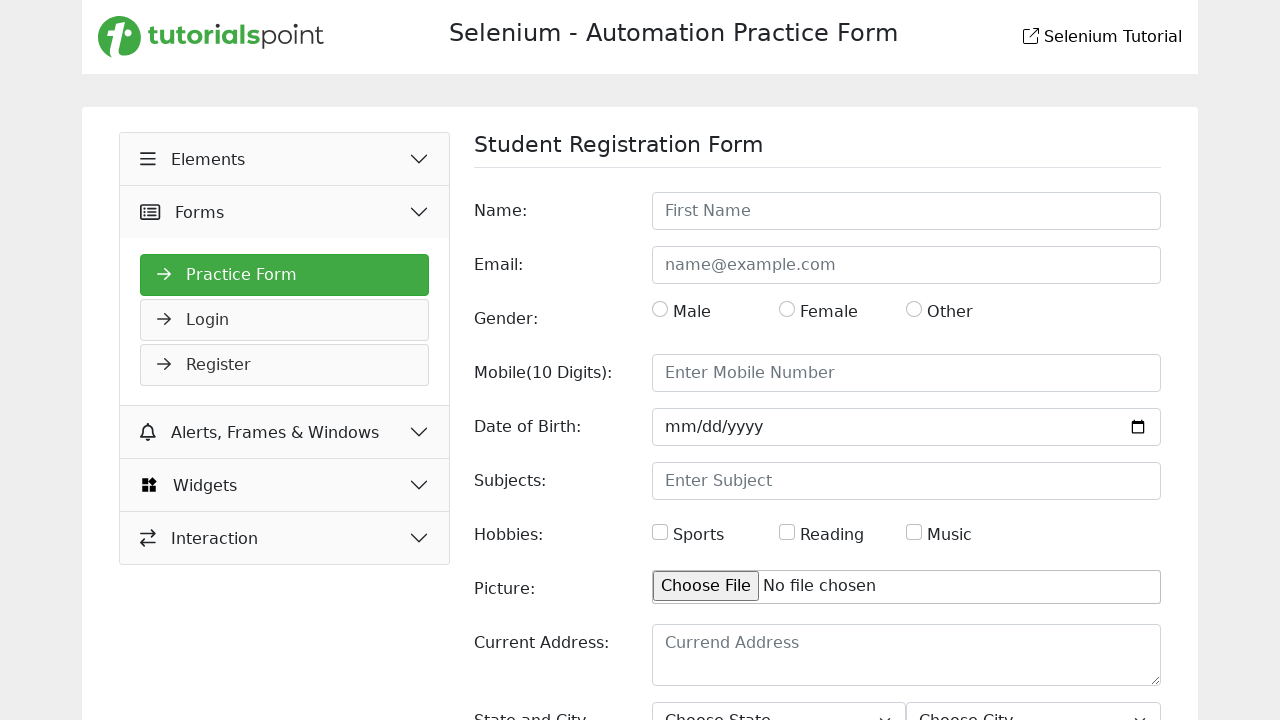